Tests Python.org website by searching for "pycon" and verifying search results are returned

Starting URL: http://www.python.org

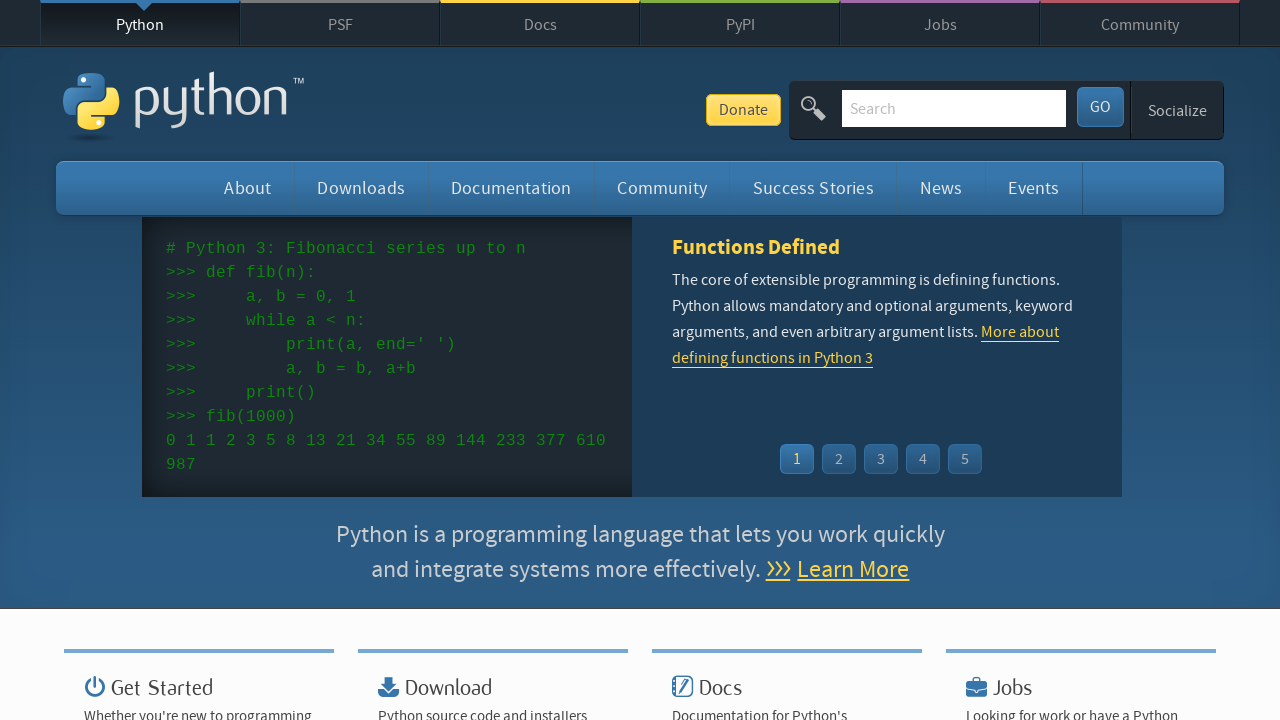

Located and cleared the search input field on input[name='q']
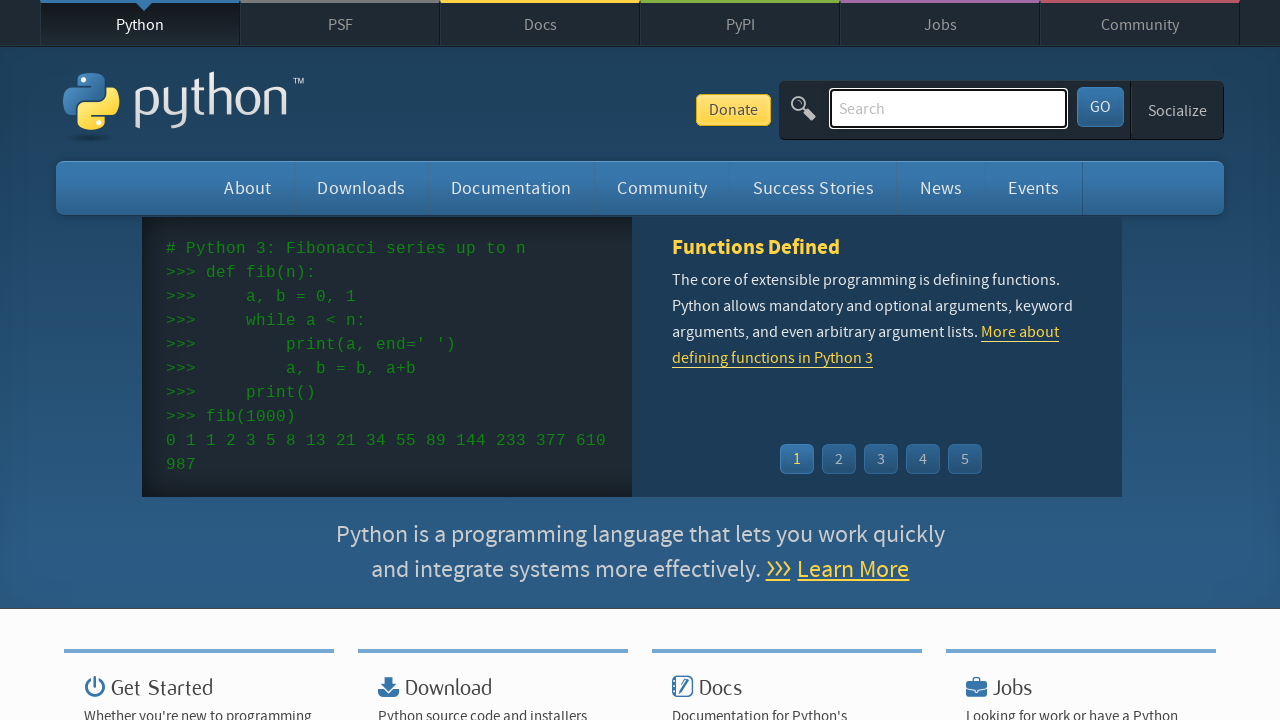

Filled search field with 'pycon' on input[name='q']
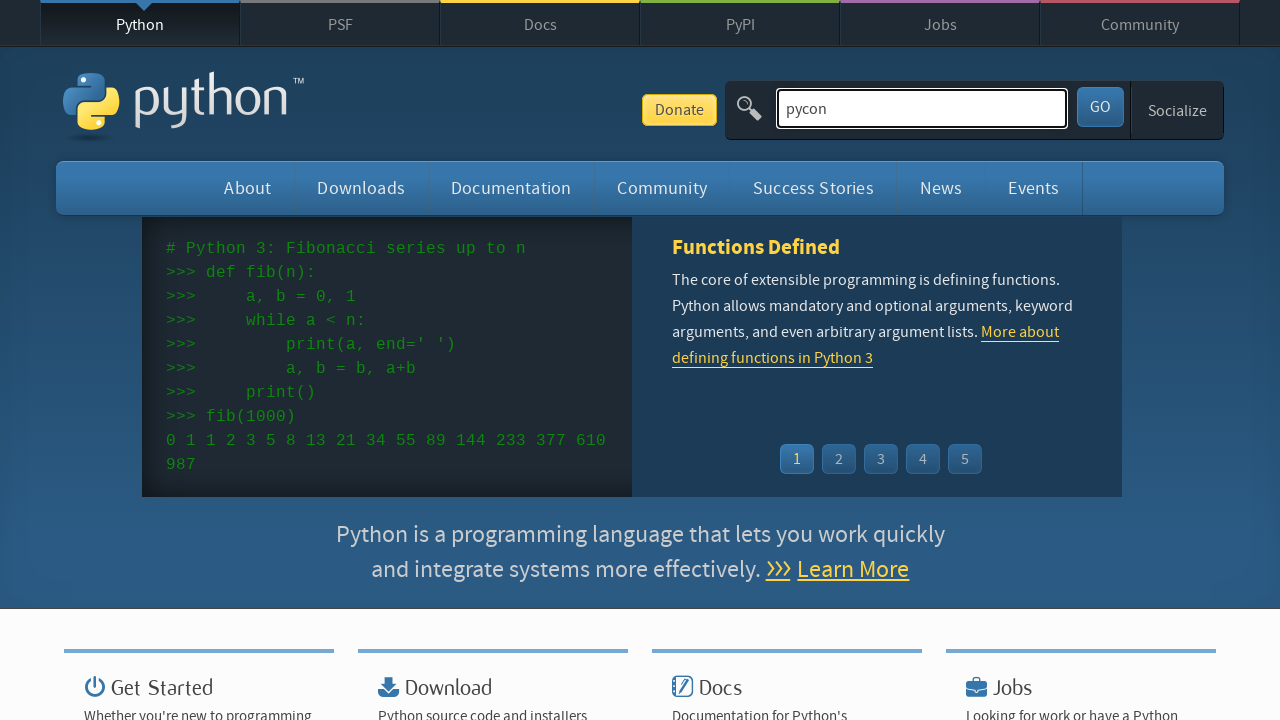

Pressed Enter to submit search on input[name='q']
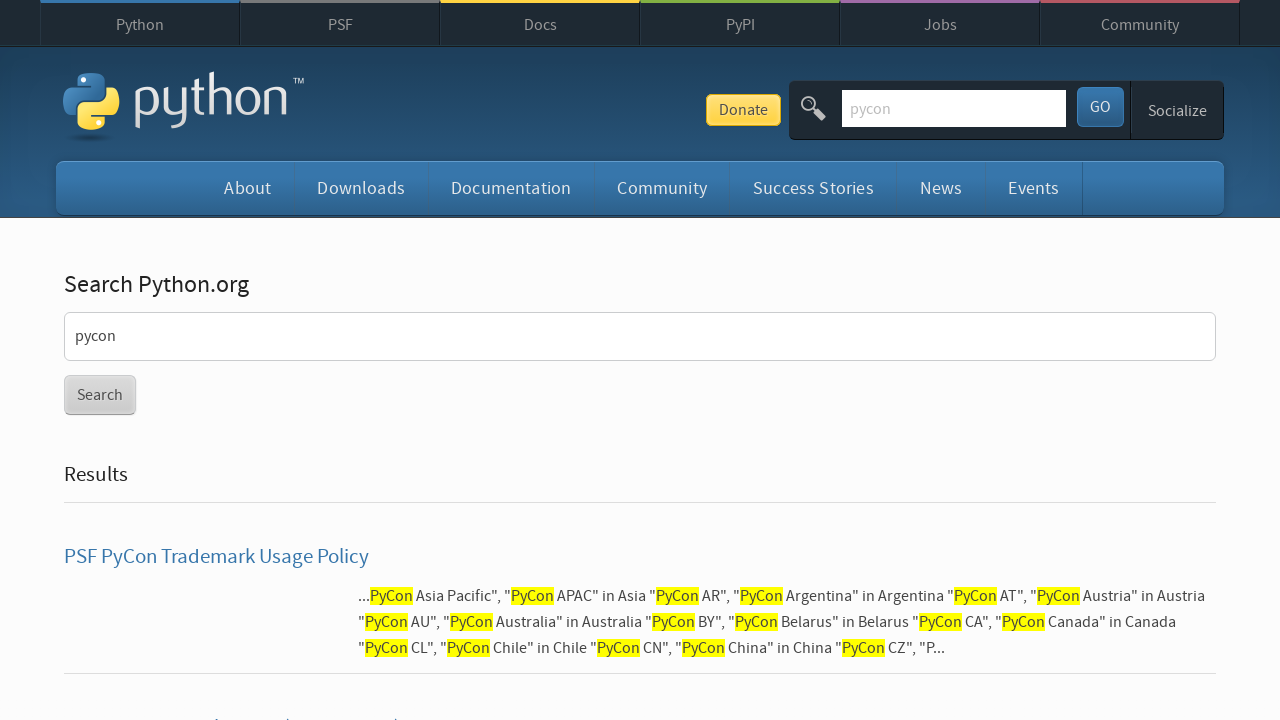

Waited for search results page to load (networkidle)
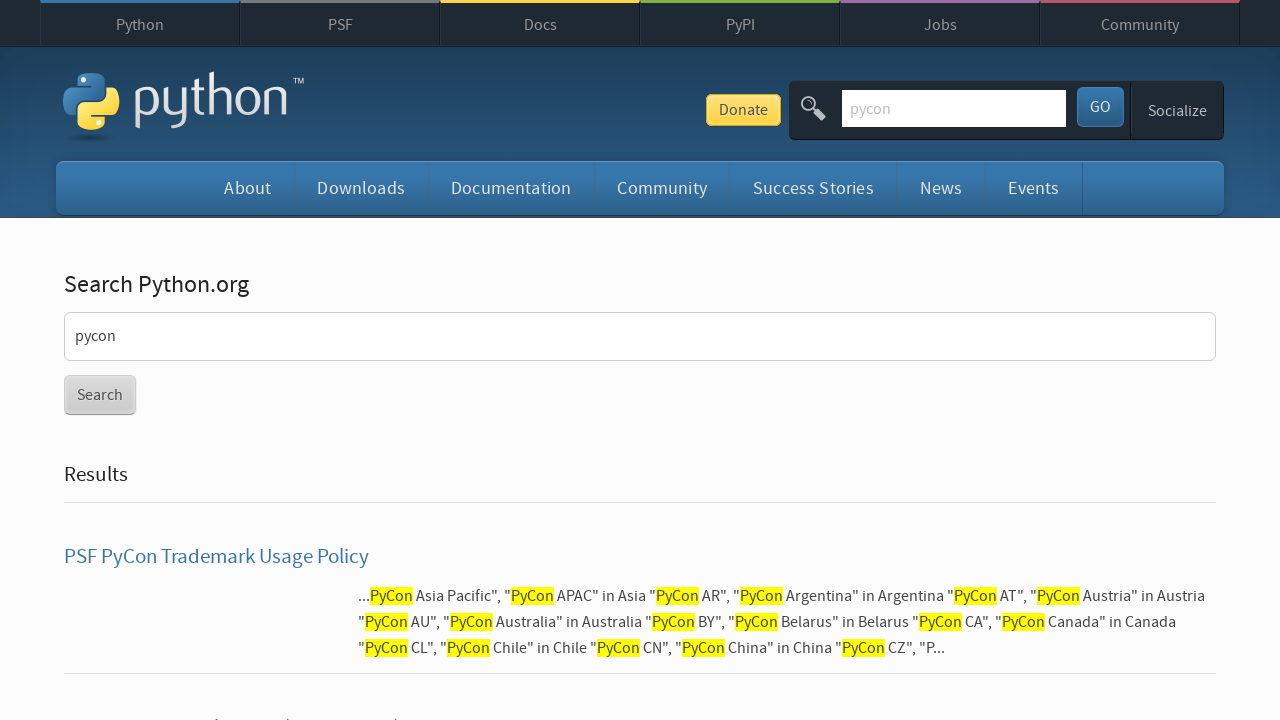

Verified that search results are present (no 'No results found' message)
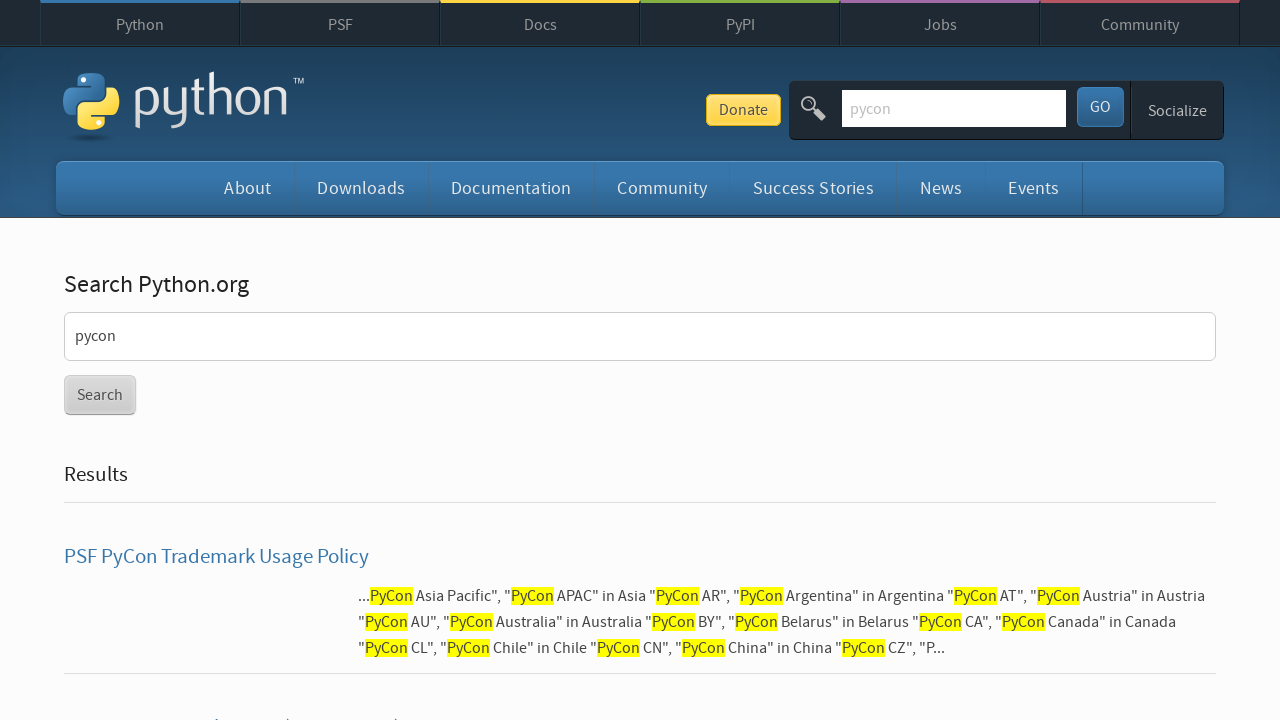

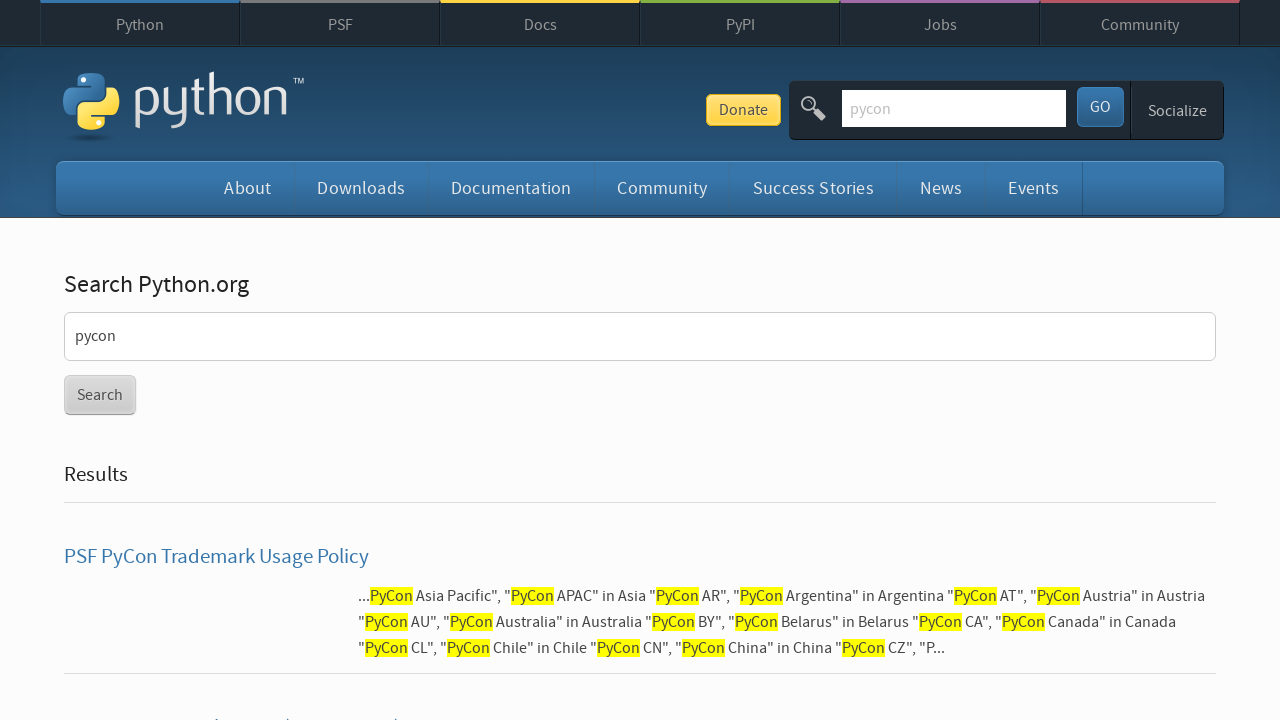